Navigates to the automation practice page and waits for it to fully load

Starting URL: https://rahulshettyacademy.com/AutomationPractice/

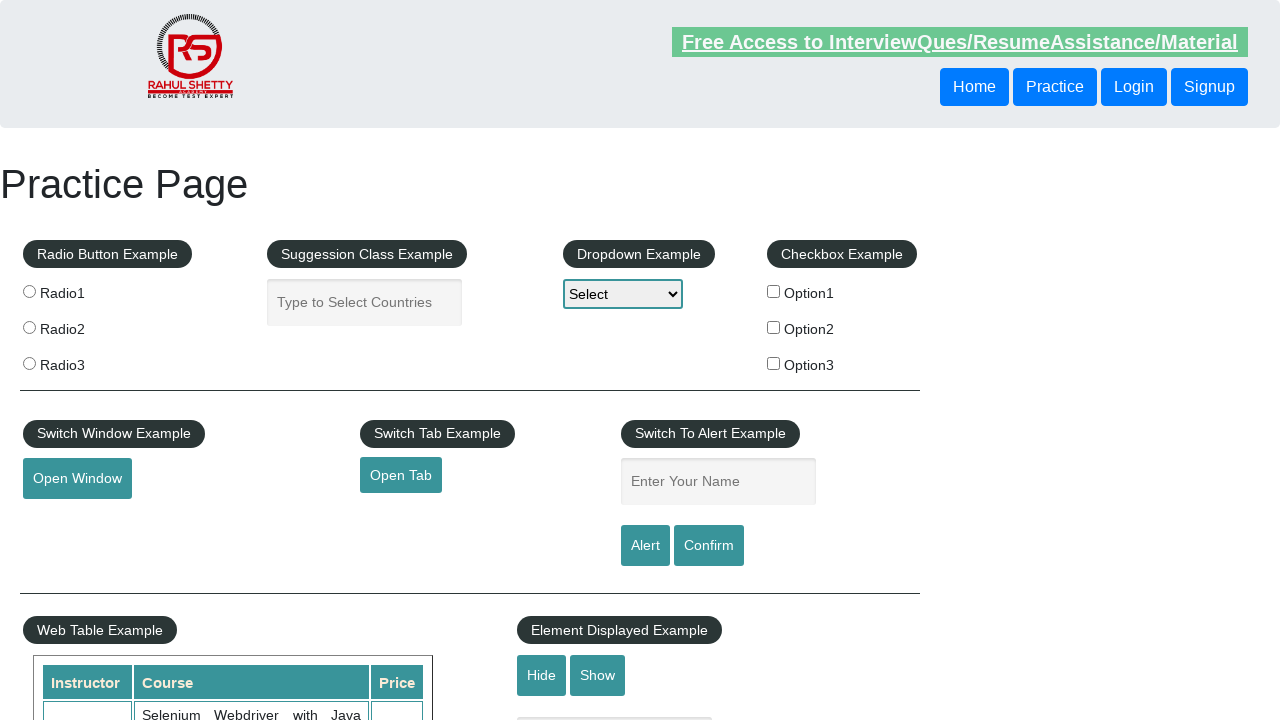

Navigated to automation practice page
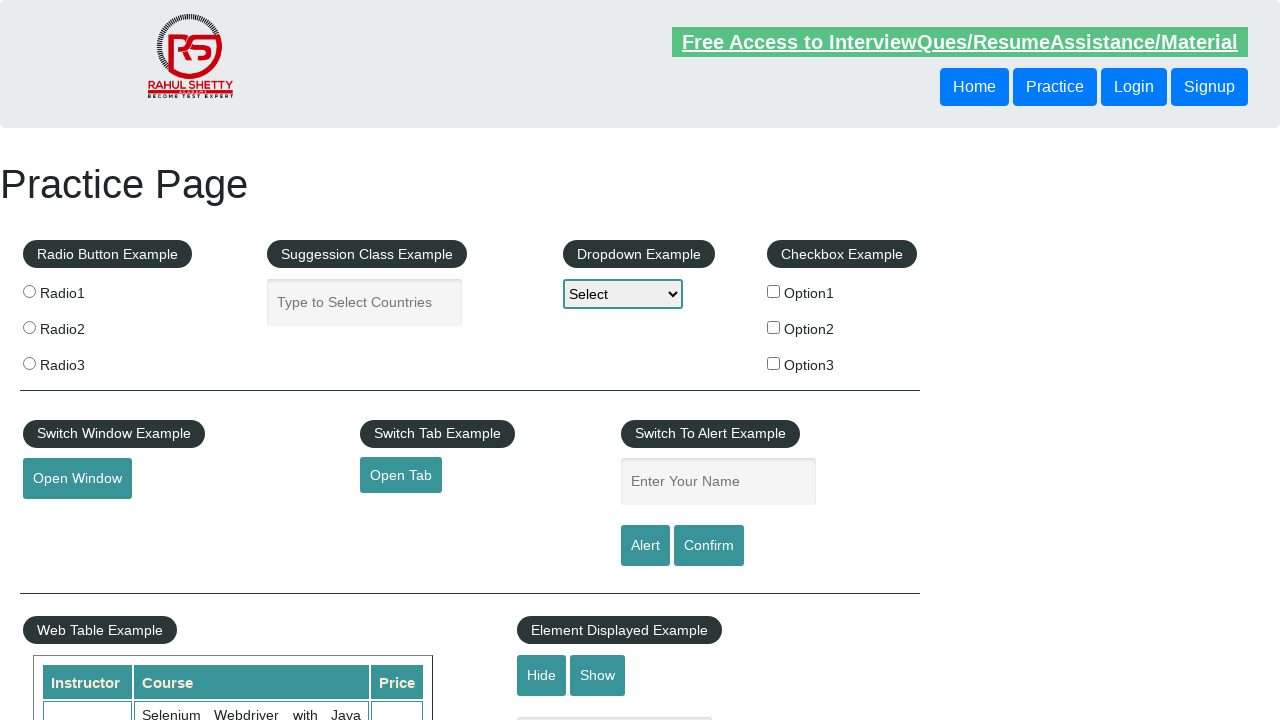

Page fully loaded
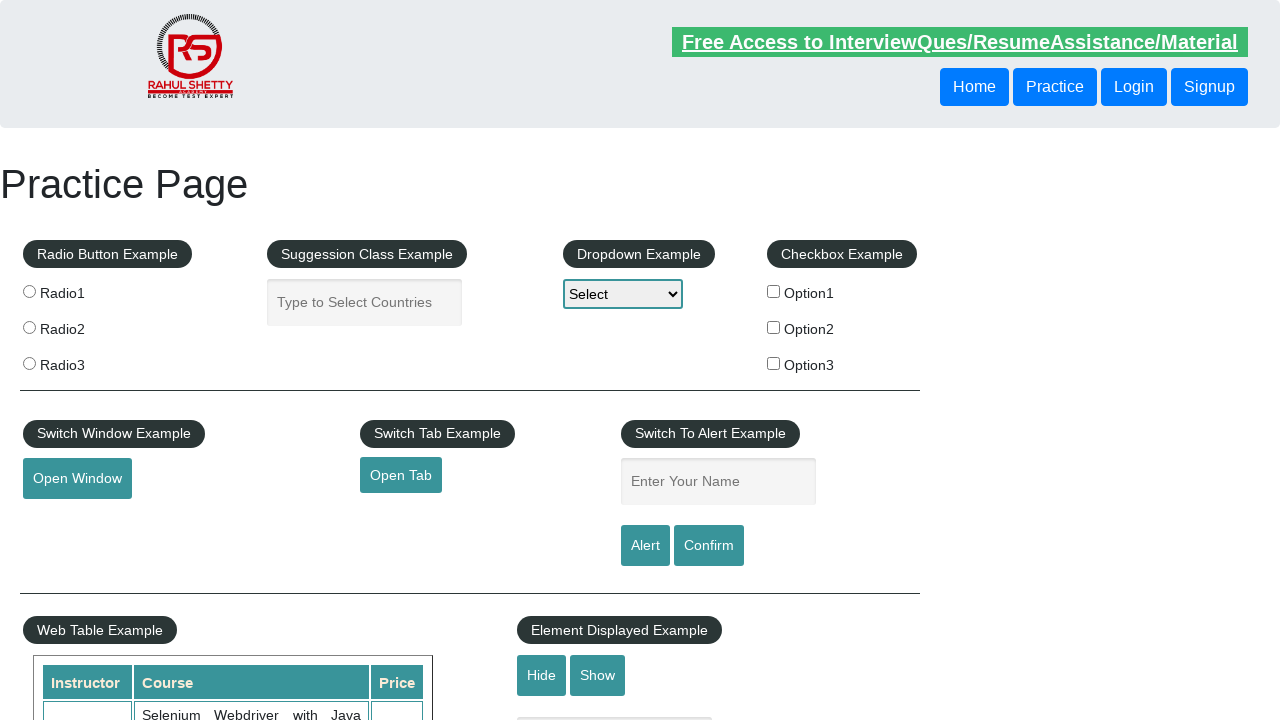

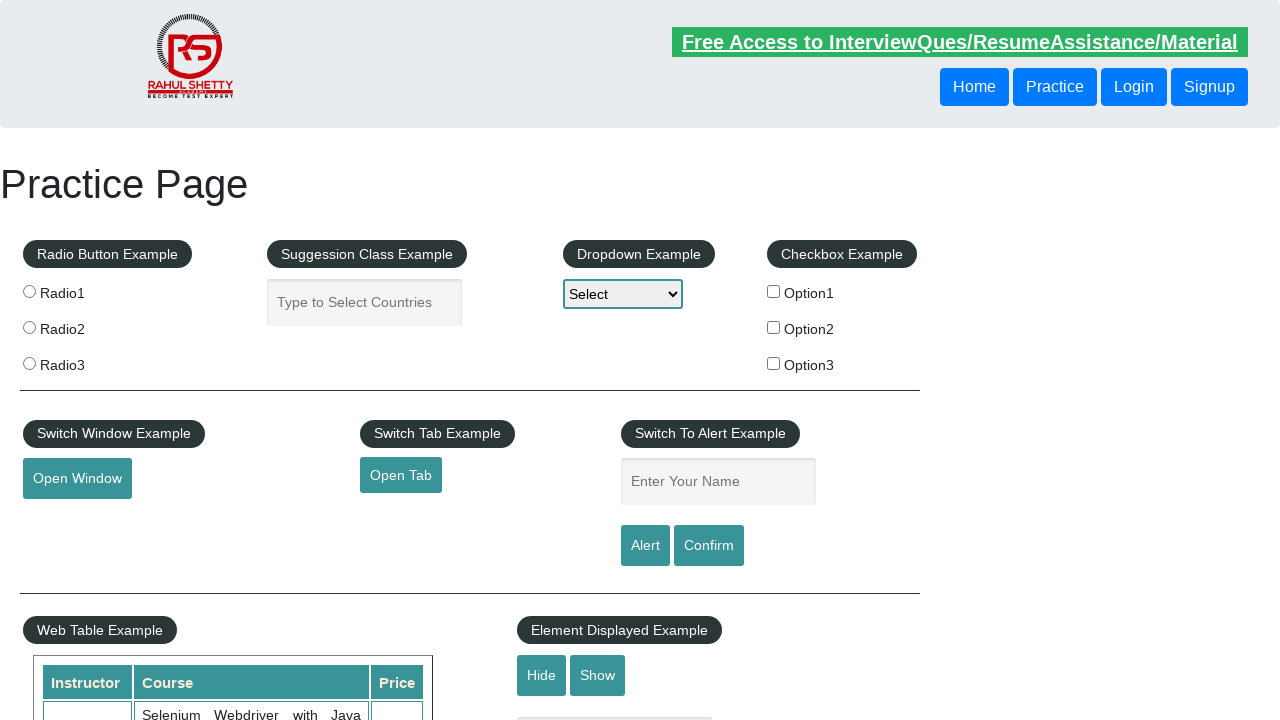